Tests the Valorant Agent Picker website by clicking the random agent button and verifying that a random agent is displayed with their name and image.

Starting URL: https://www.valorantpicker.com/#/

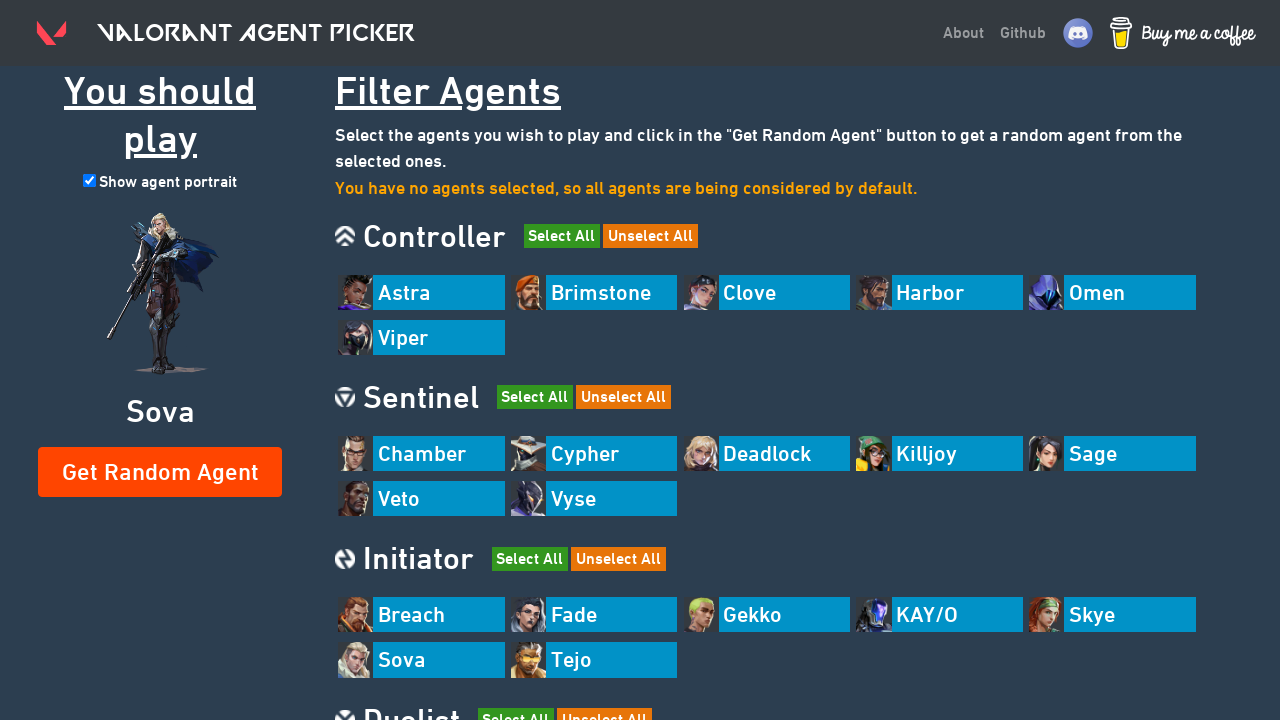

Clicked the random agent button at (160, 472) on .random-agent-button
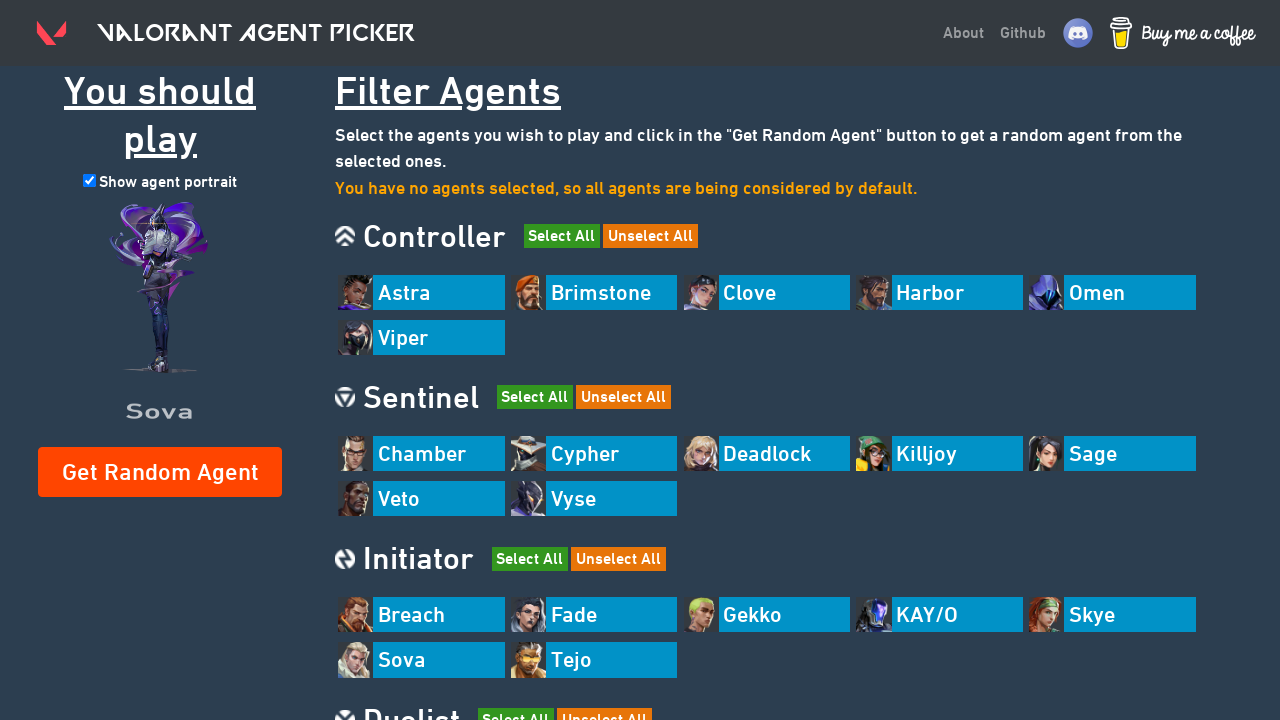

Waited for chosen agent name to appear
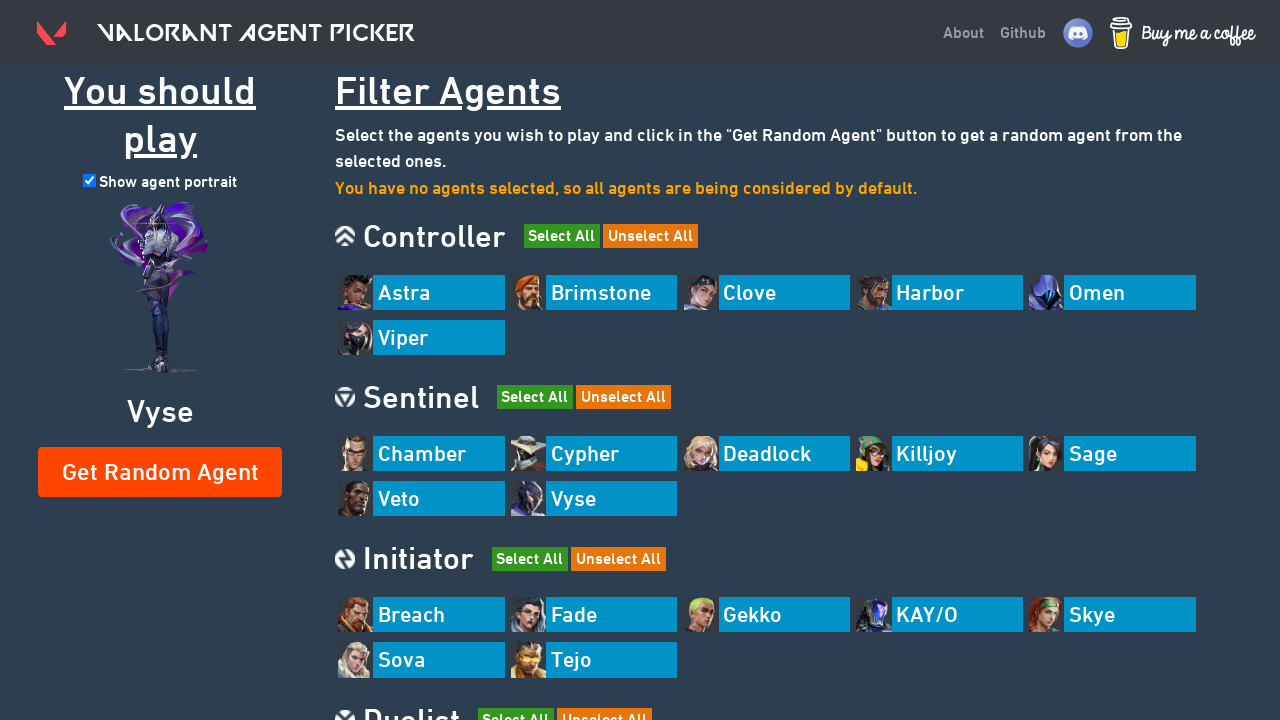

Waited for chosen agent image to appear
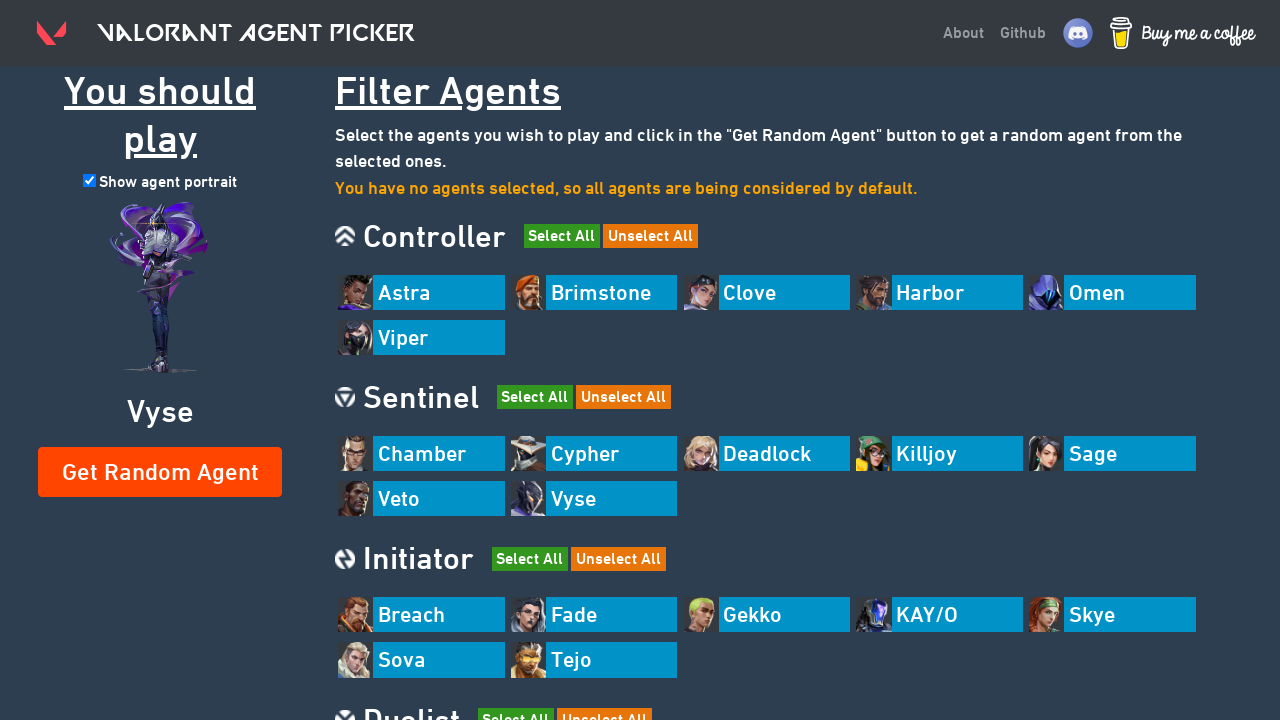

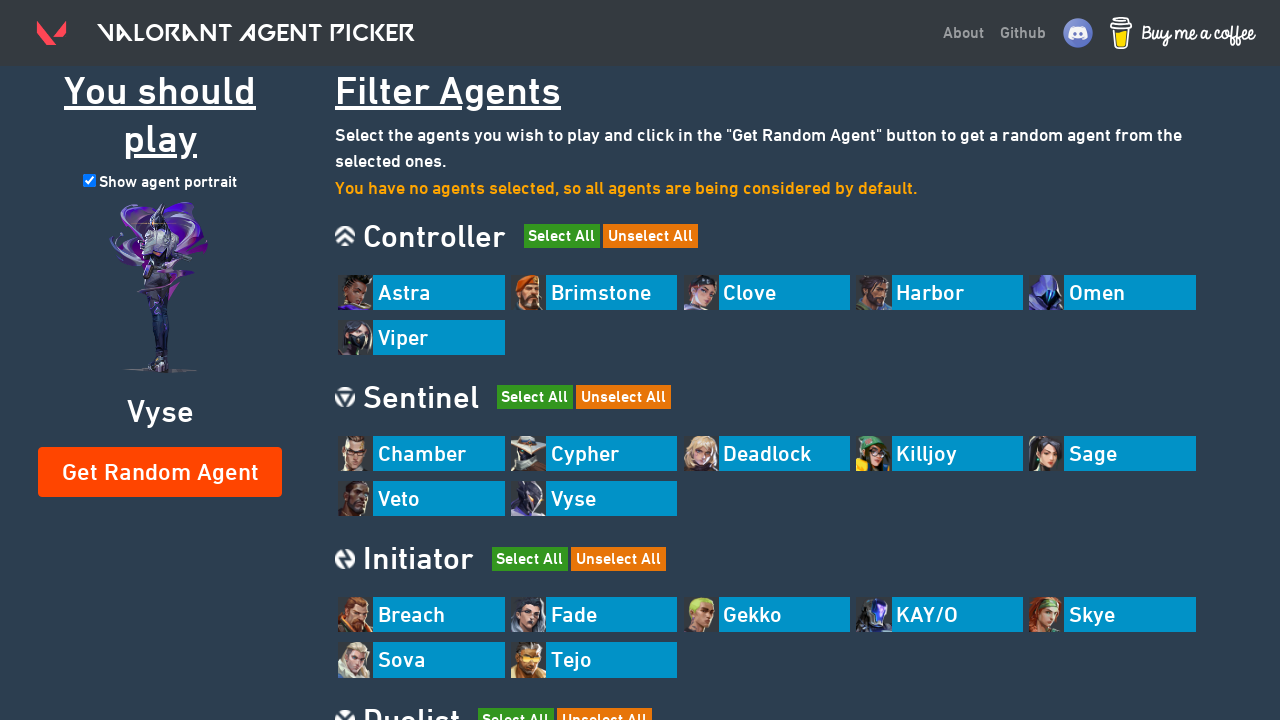